Tests handling of JavaScript prompt dialogs by clicking a button that triggers a prompt and entering text before accepting

Starting URL: https://the-internet.herokuapp.com/javascript_alerts

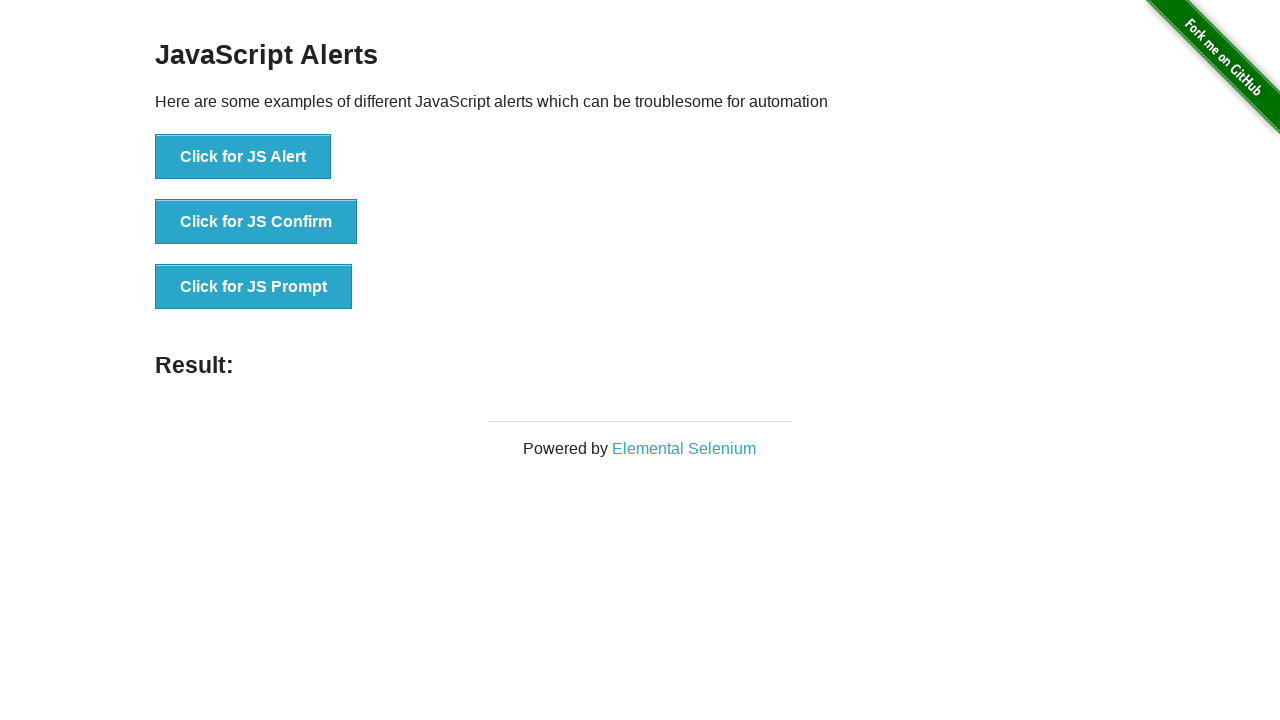

Set up dialog handler to accept prompt with text 'Hello there'
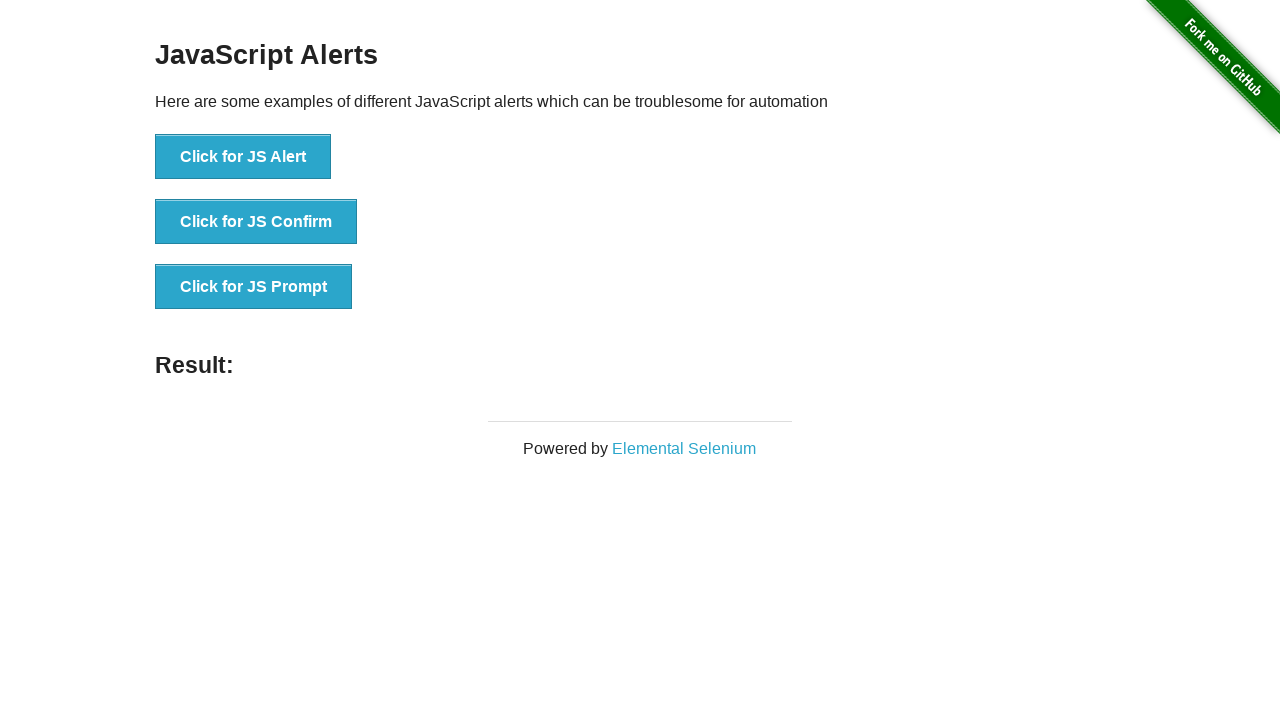

Clicked button to trigger JavaScript prompt dialog at (254, 287) on xpath=//button[text()='Click for JS Prompt']
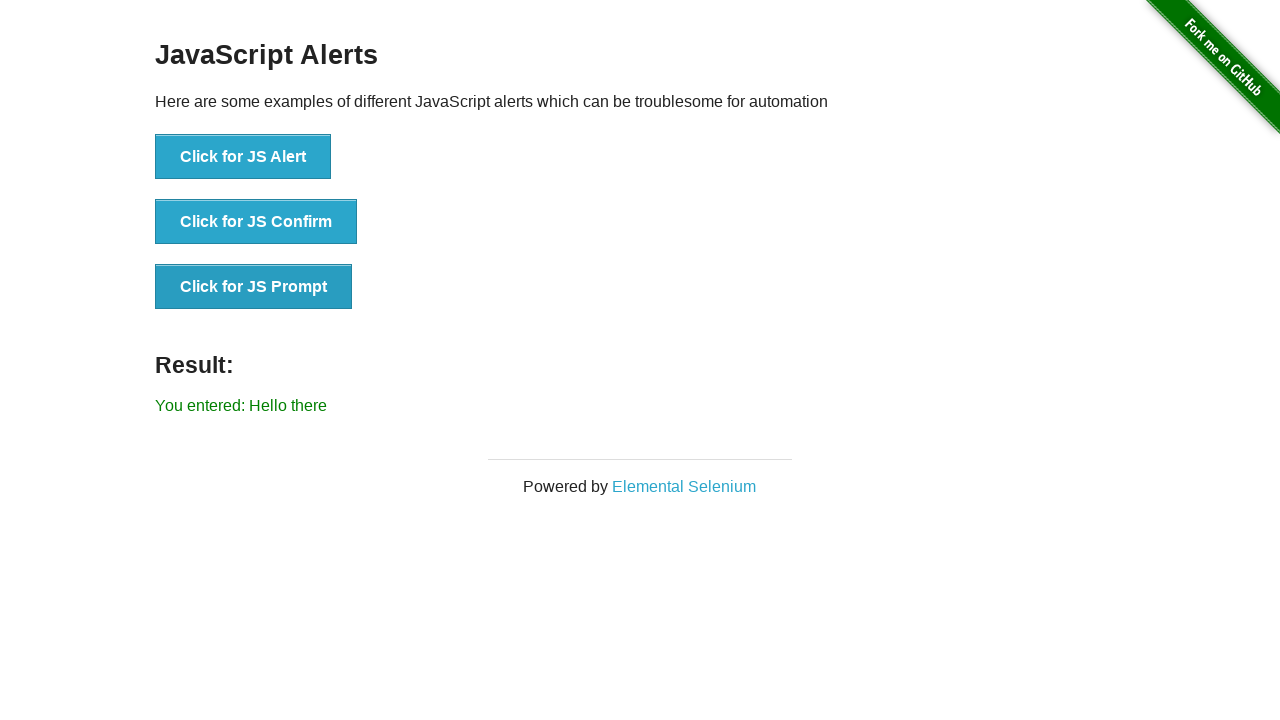

Waited for prompt dialog handling to complete
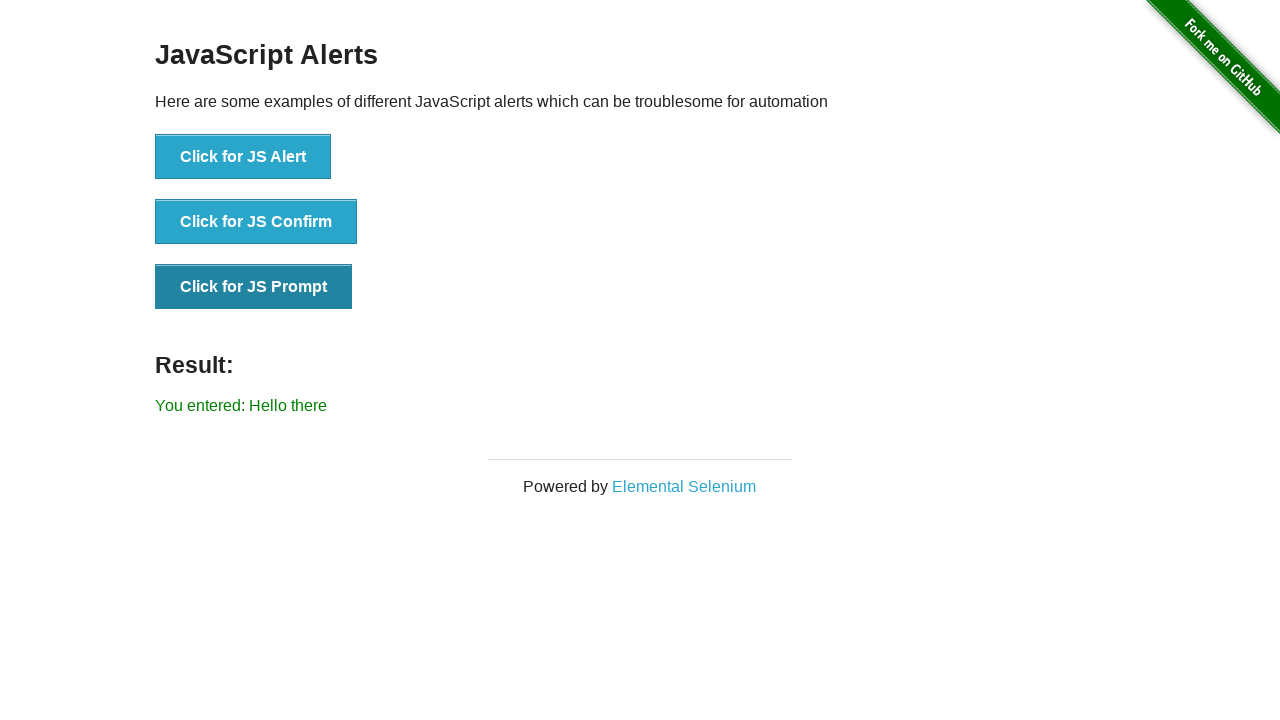

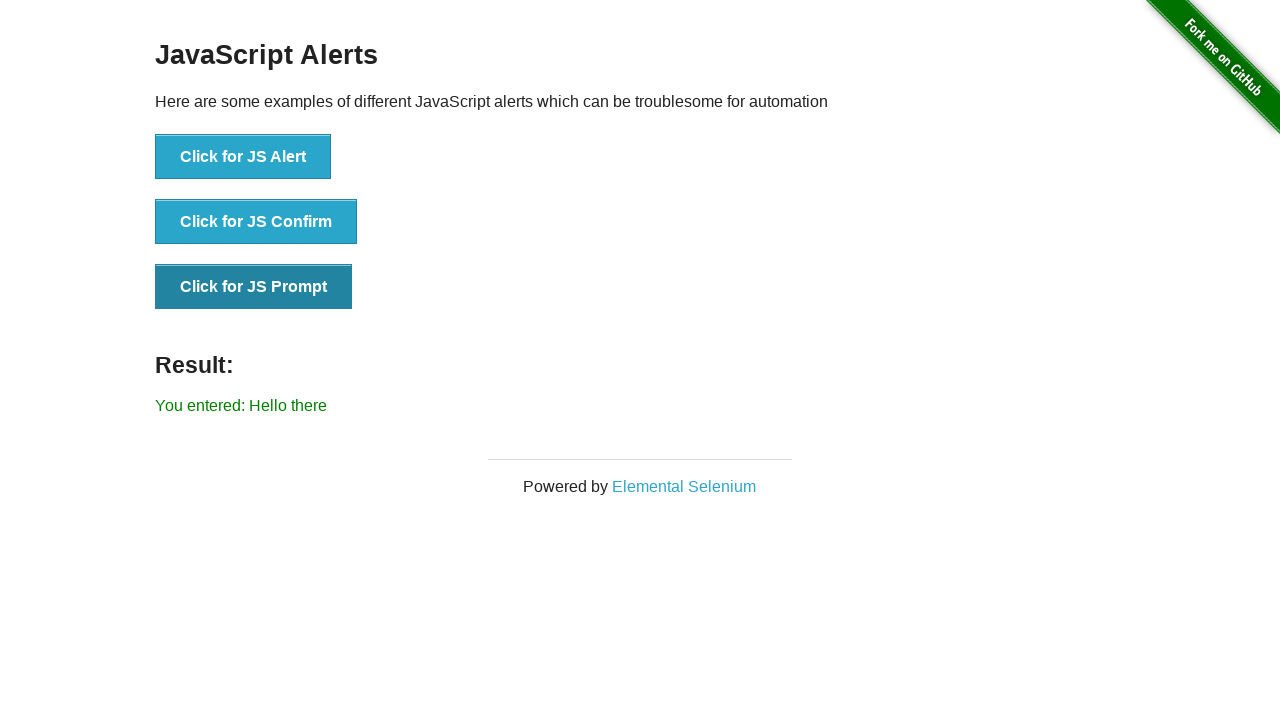